Tests sorting transactions by clicking the "Sum" column header and verifies the table updates

Starting URL: https://webix.com/demos/bank-app/#!/top/transactions

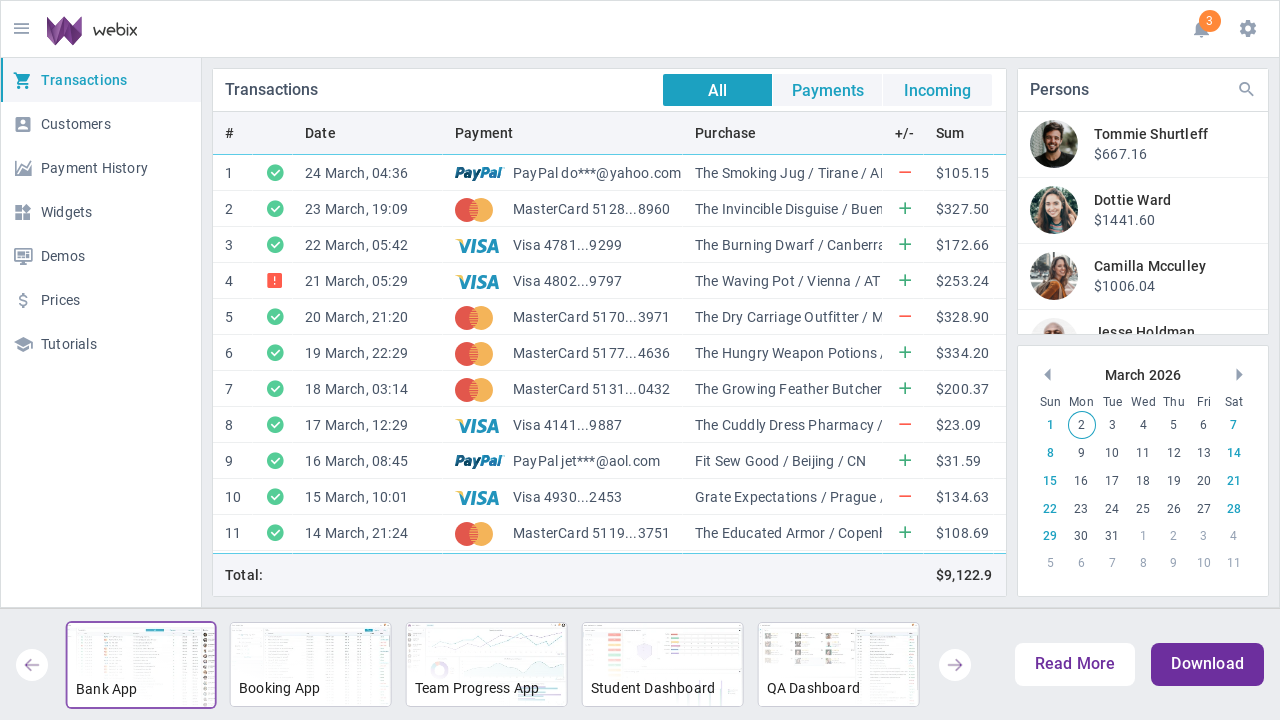

Data table loaded and visible
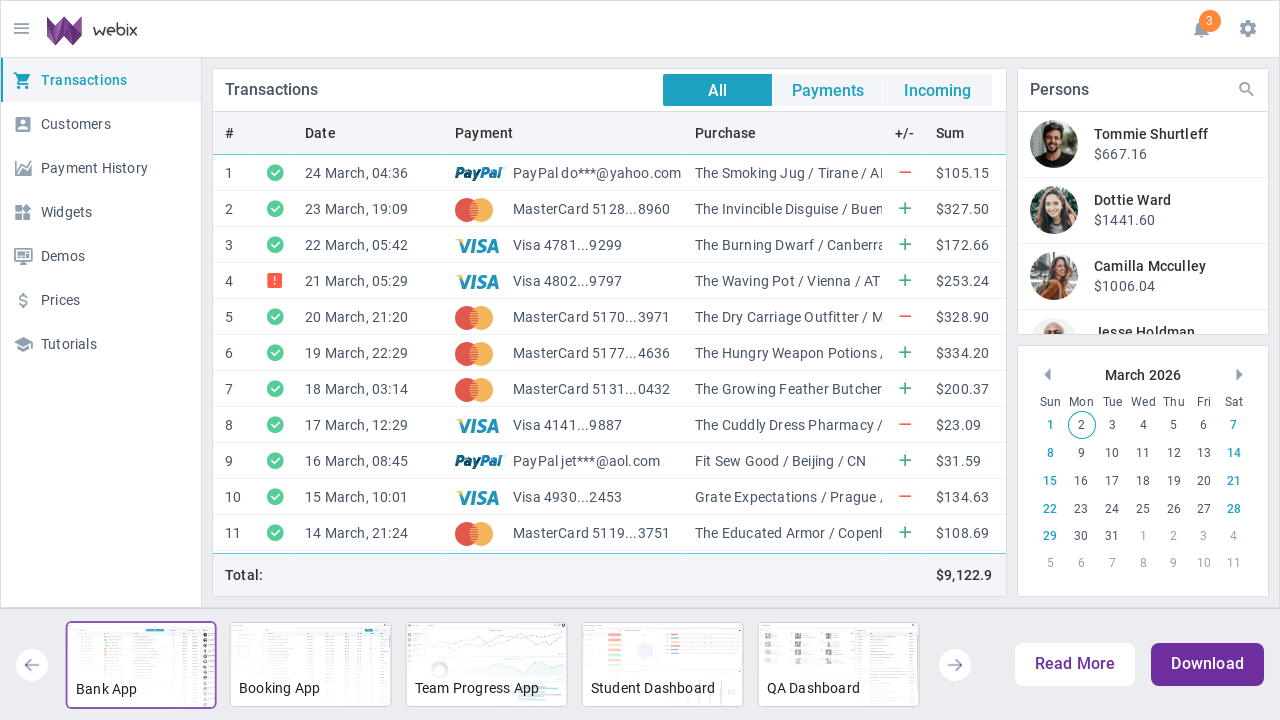

Clicked 'Sum' column header to sort transactions by amount at (959, 134) on xpath=//div[contains(@class, "webix_hcell") and text()="Sum"]
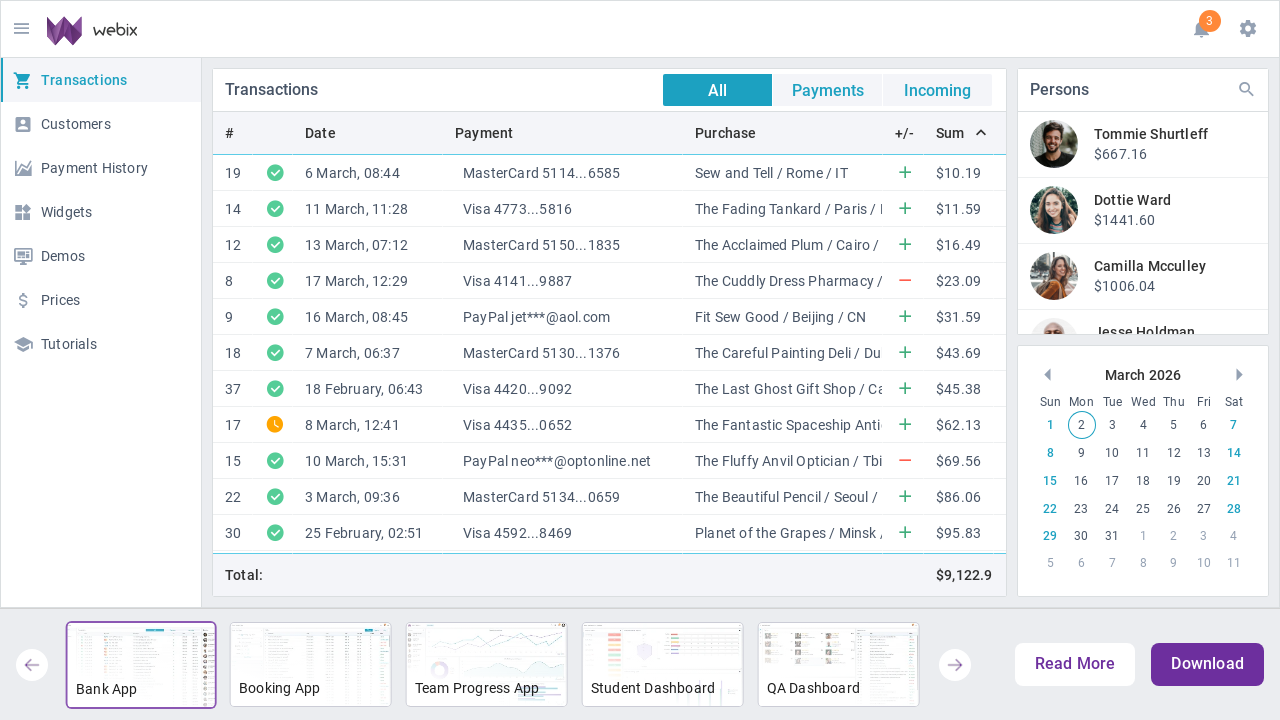

Table updated after sorting by Sum column
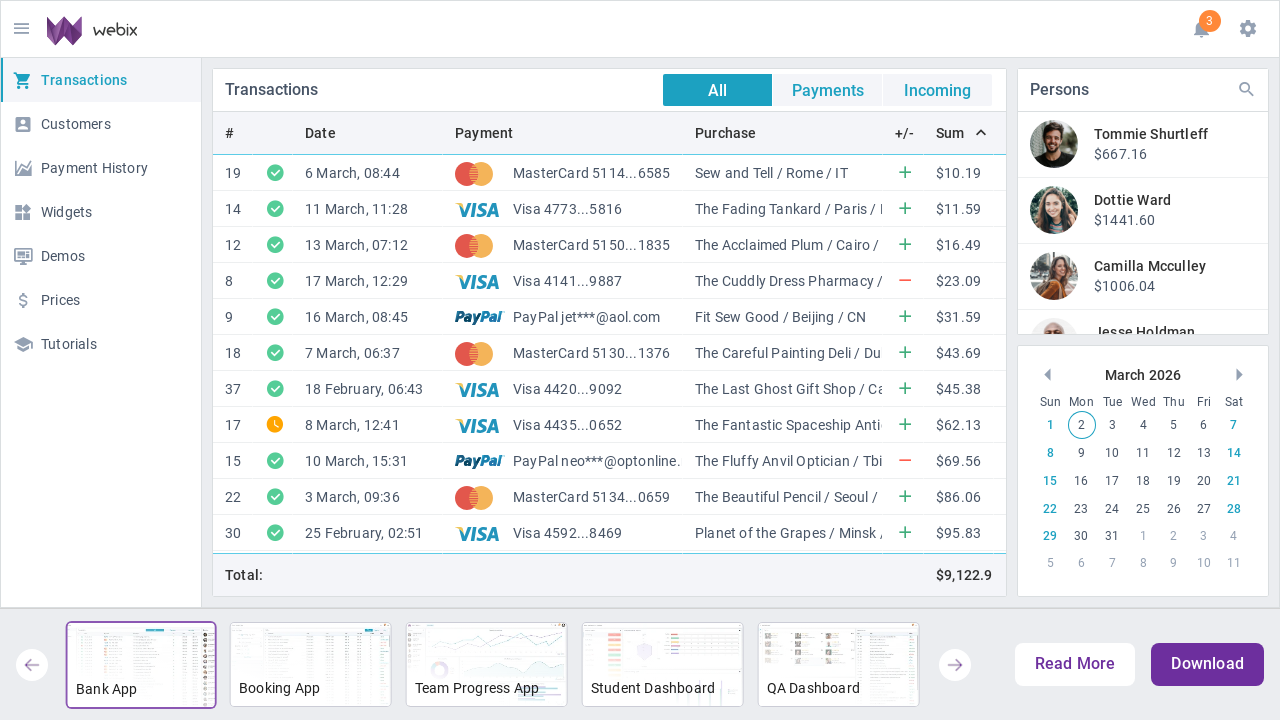

Amount column verified as visible after sorting
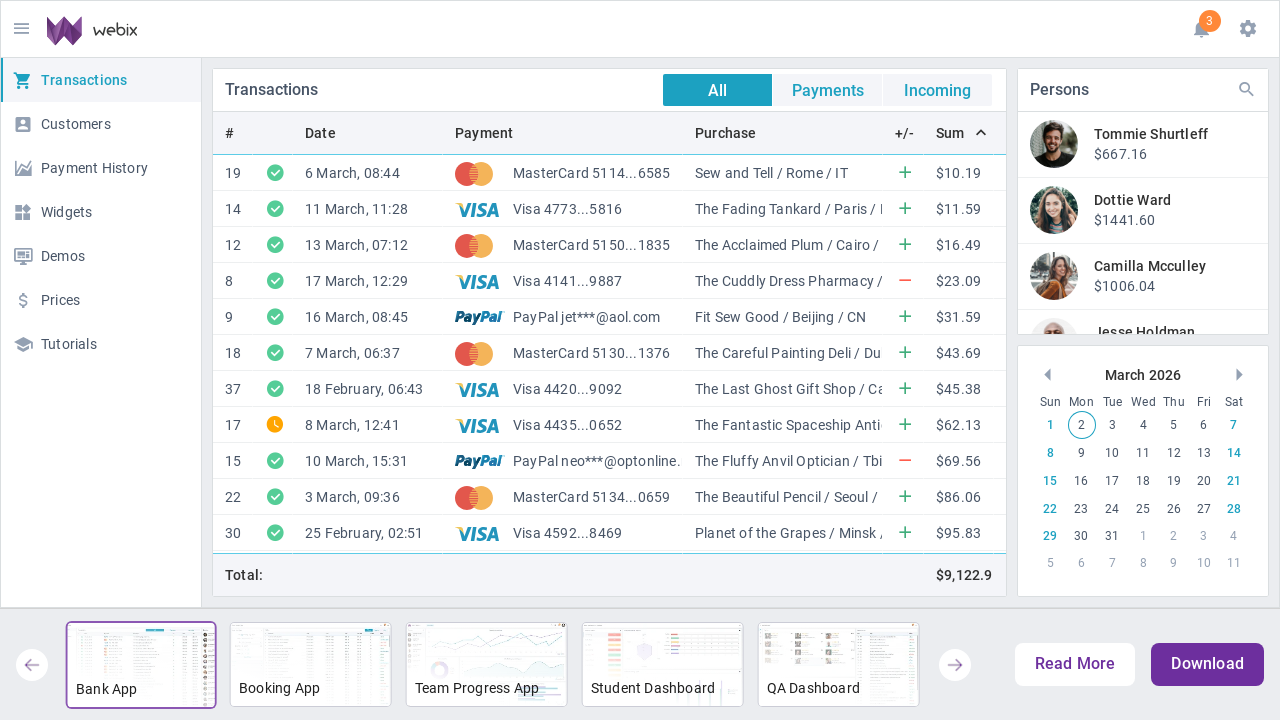

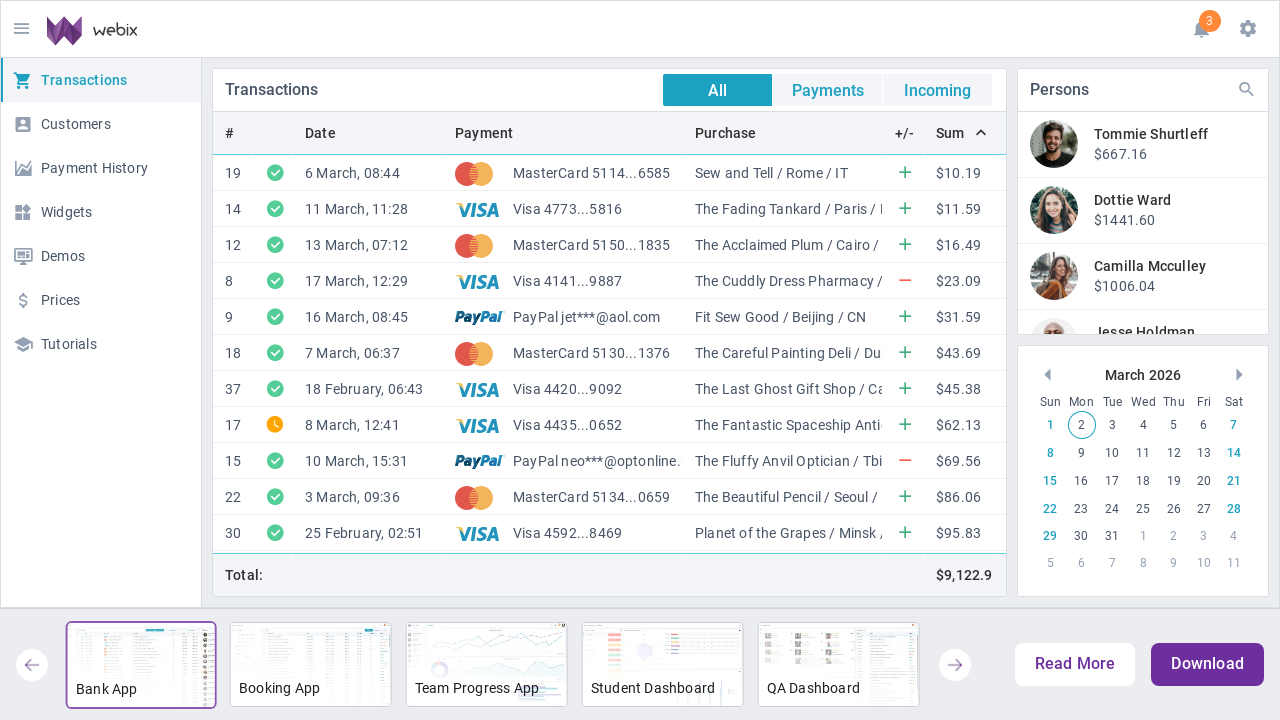